Tests that the counter displays the correct number of todo items as they are added

Starting URL: https://demo.playwright.dev/todomvc

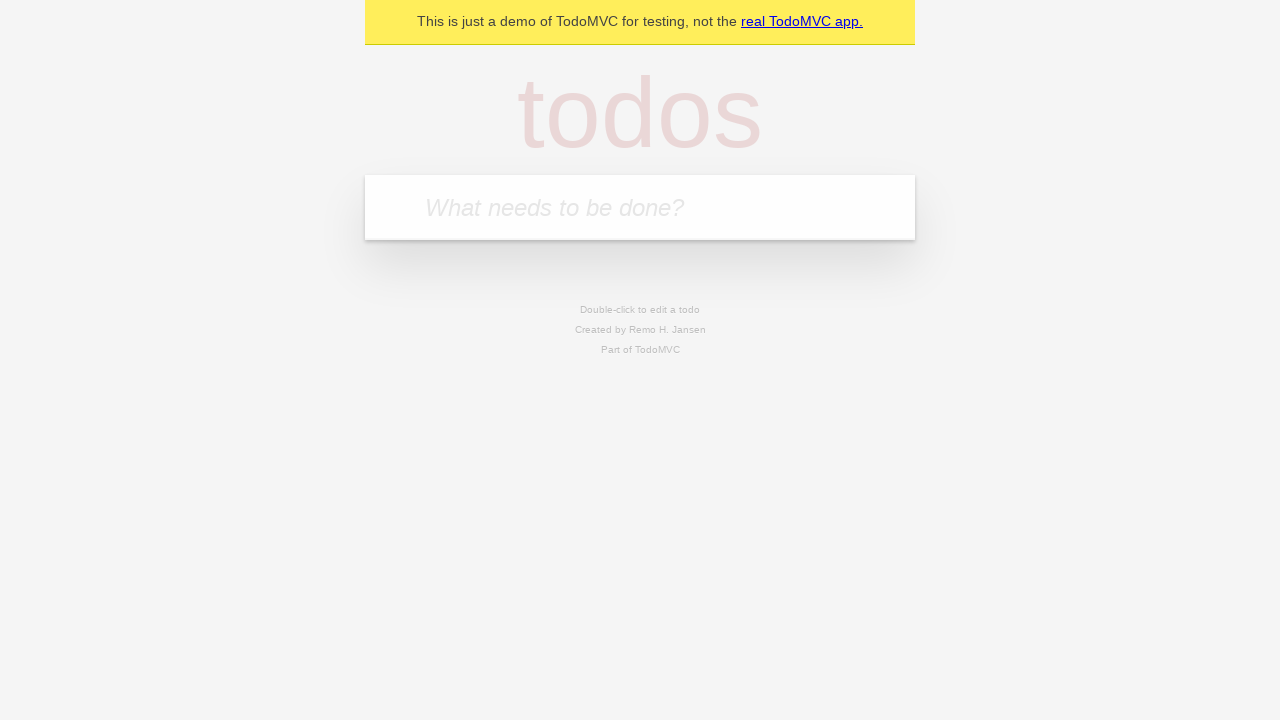

Filled todo input field with 'buy some cheese' on internal:attr=[placeholder="What needs to be done?"i]
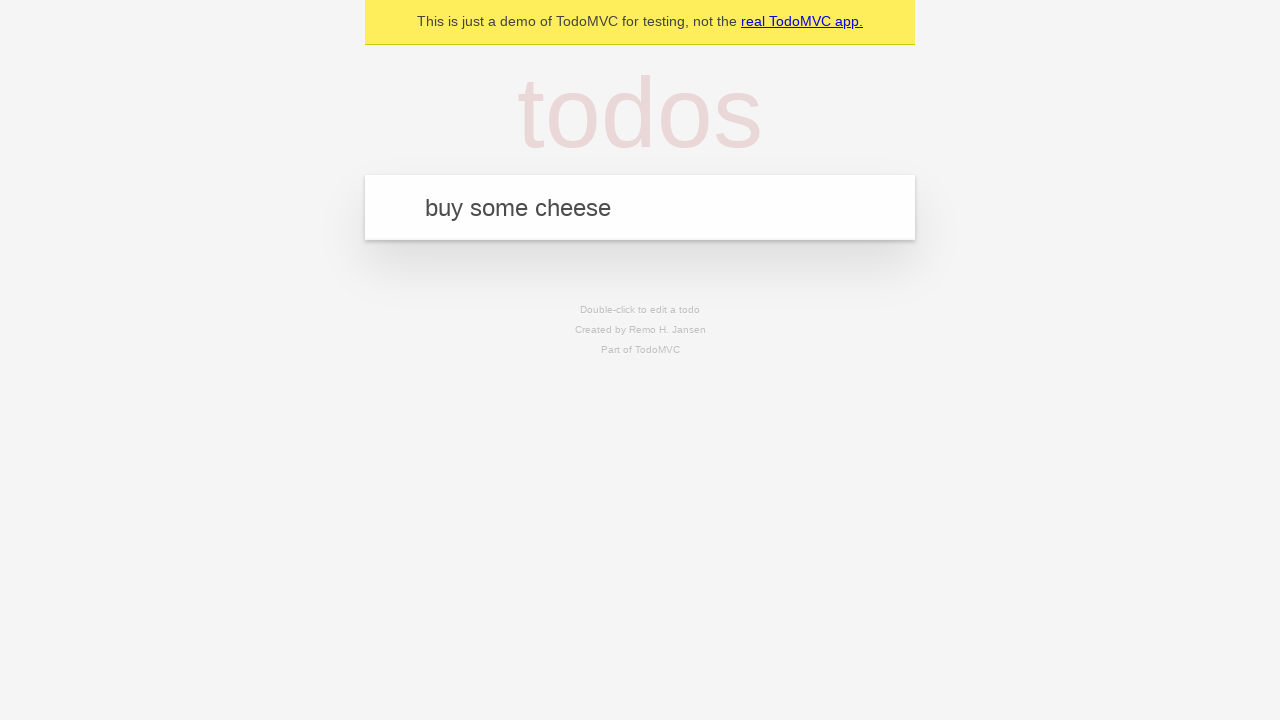

Pressed Enter to add first todo item on internal:attr=[placeholder="What needs to be done?"i]
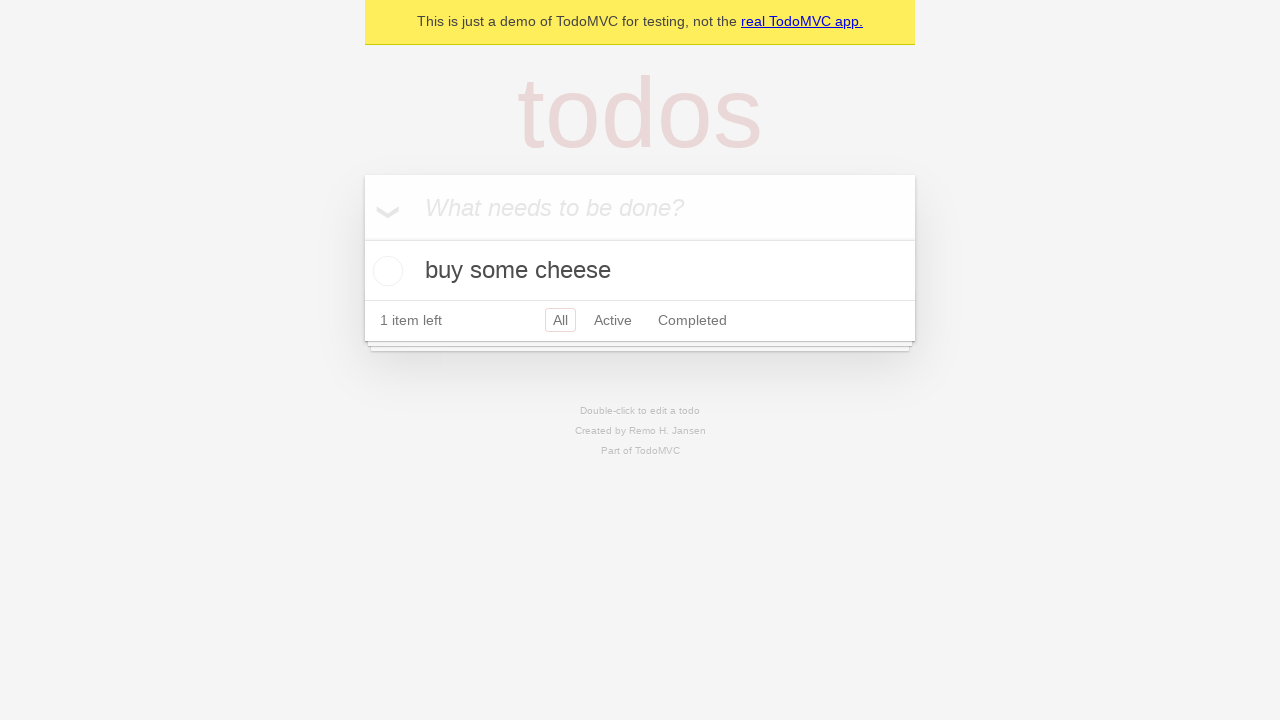

Todo counter appeared, showing 1 item
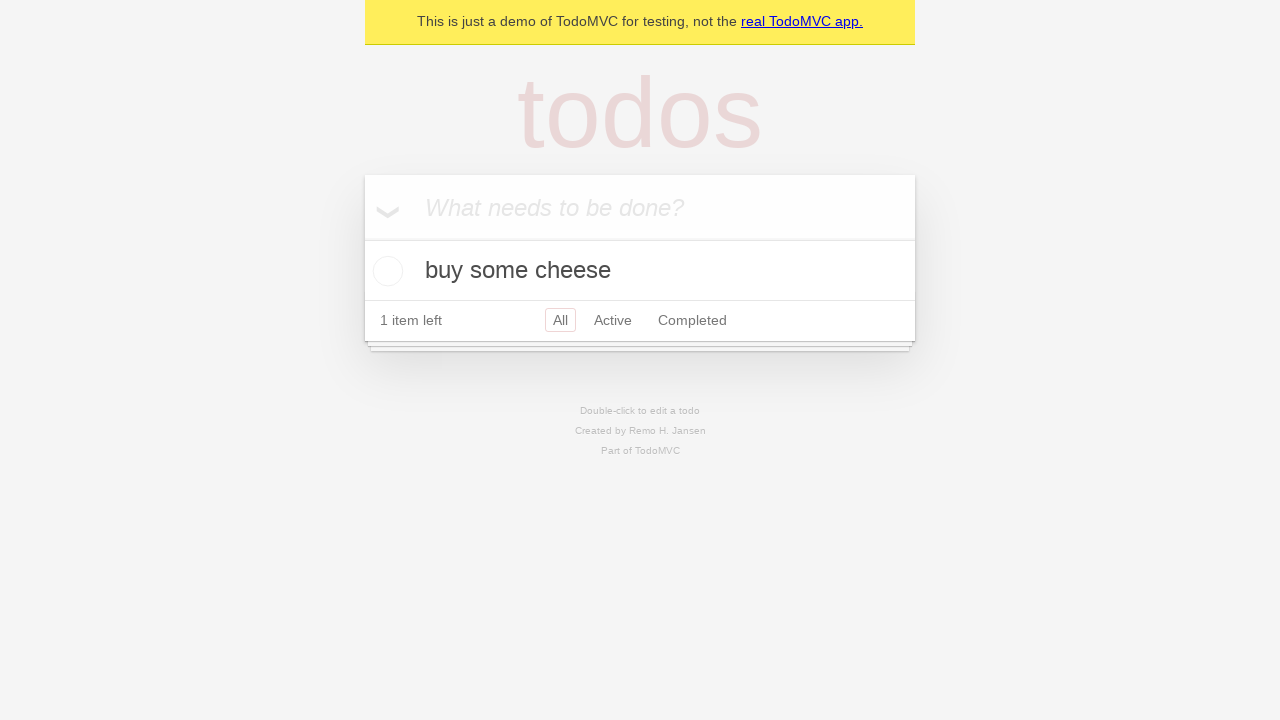

Filled todo input field with 'feed the cat' on internal:attr=[placeholder="What needs to be done?"i]
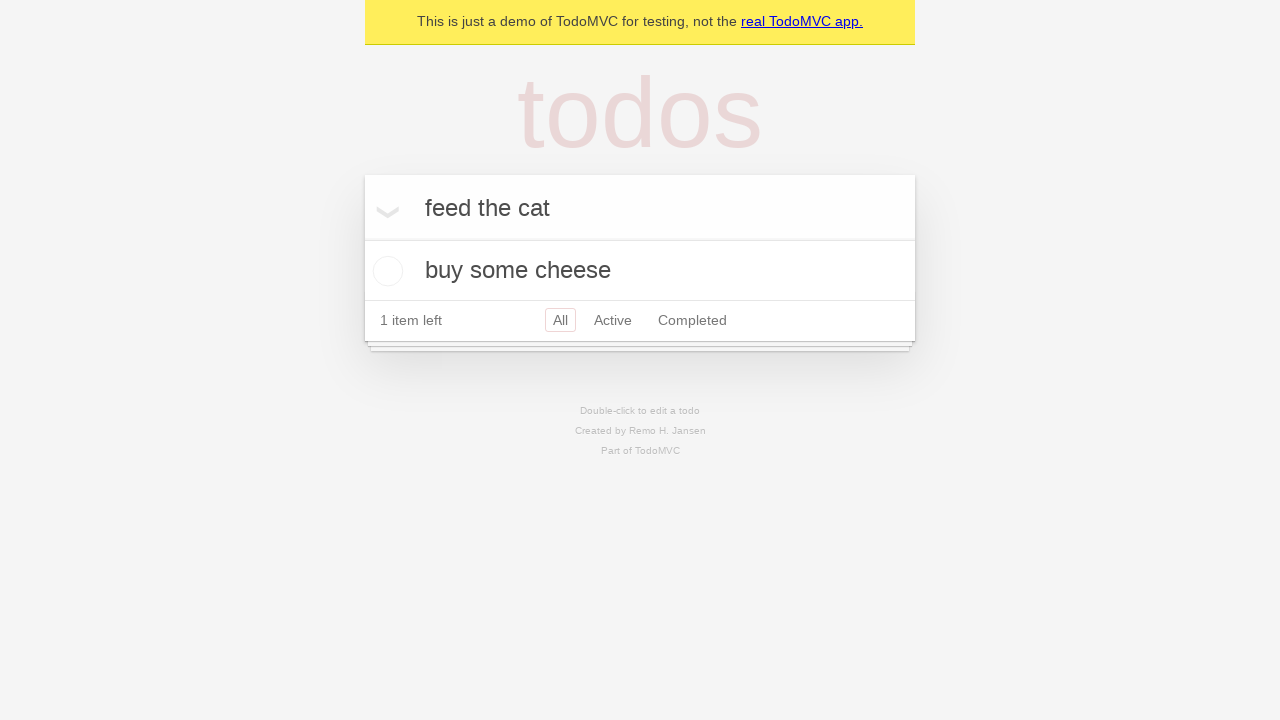

Pressed Enter to add second todo item on internal:attr=[placeholder="What needs to be done?"i]
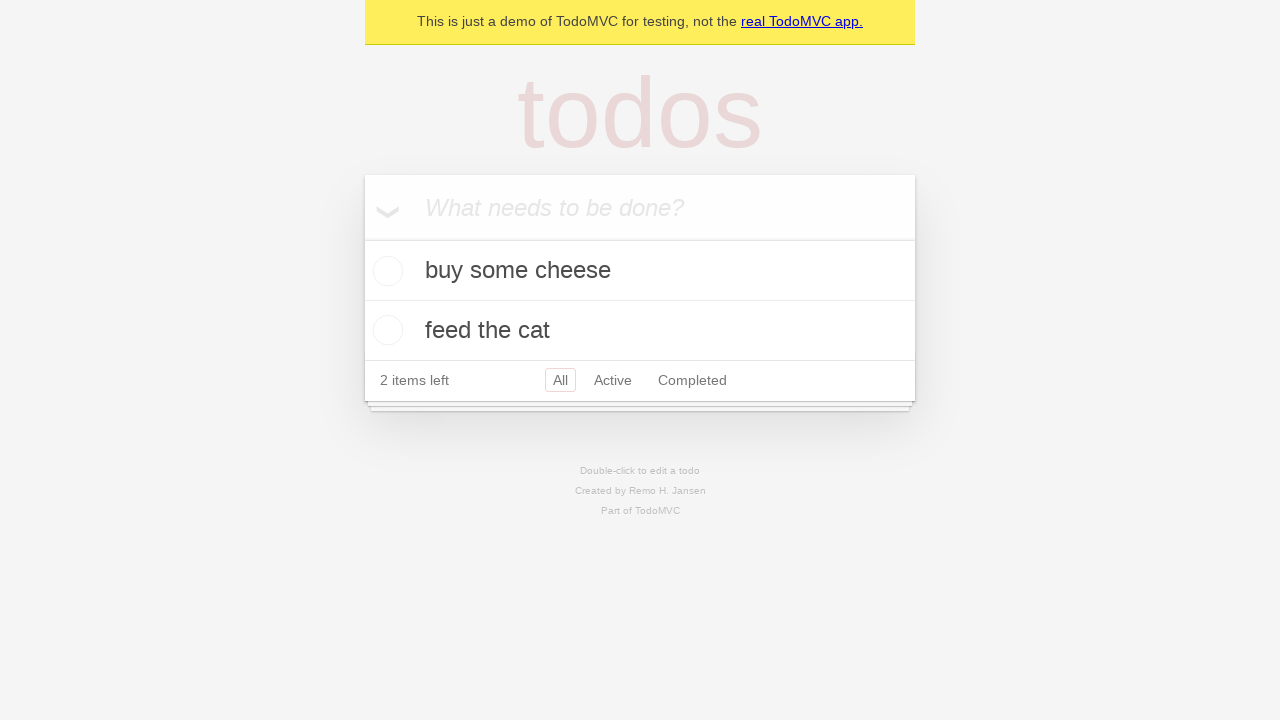

Second todo item appeared, counter should show 2 items
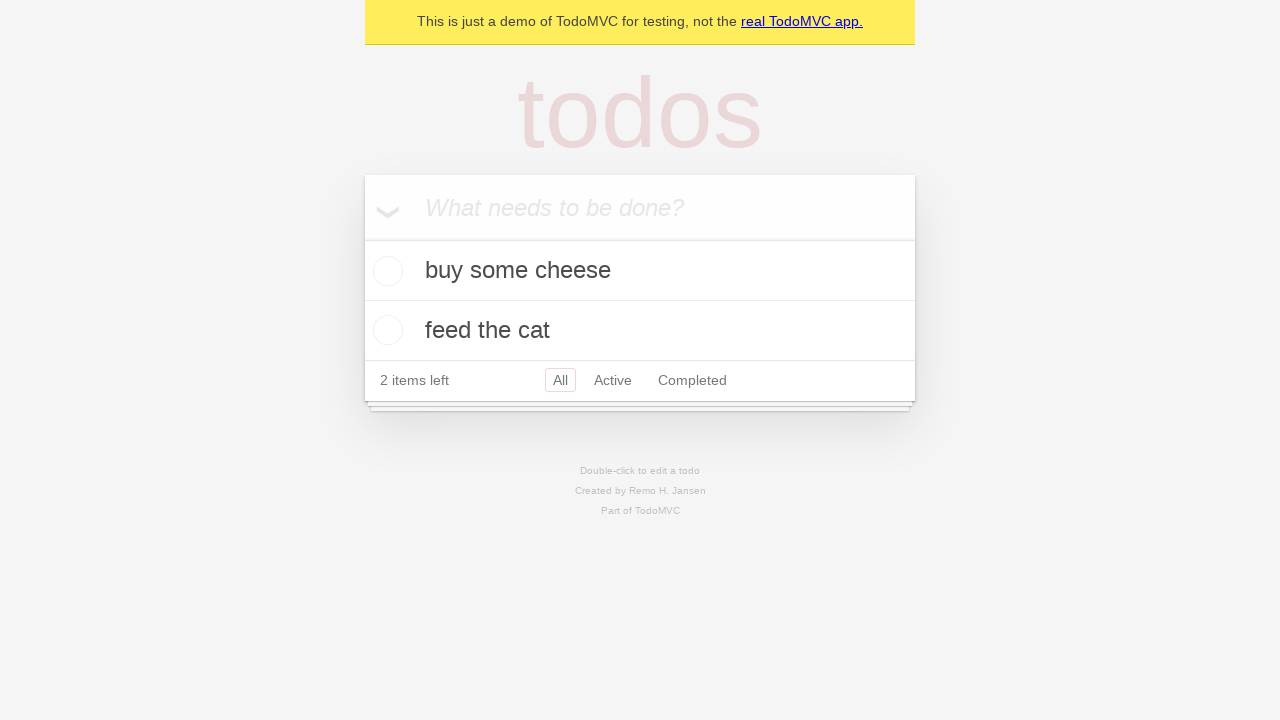

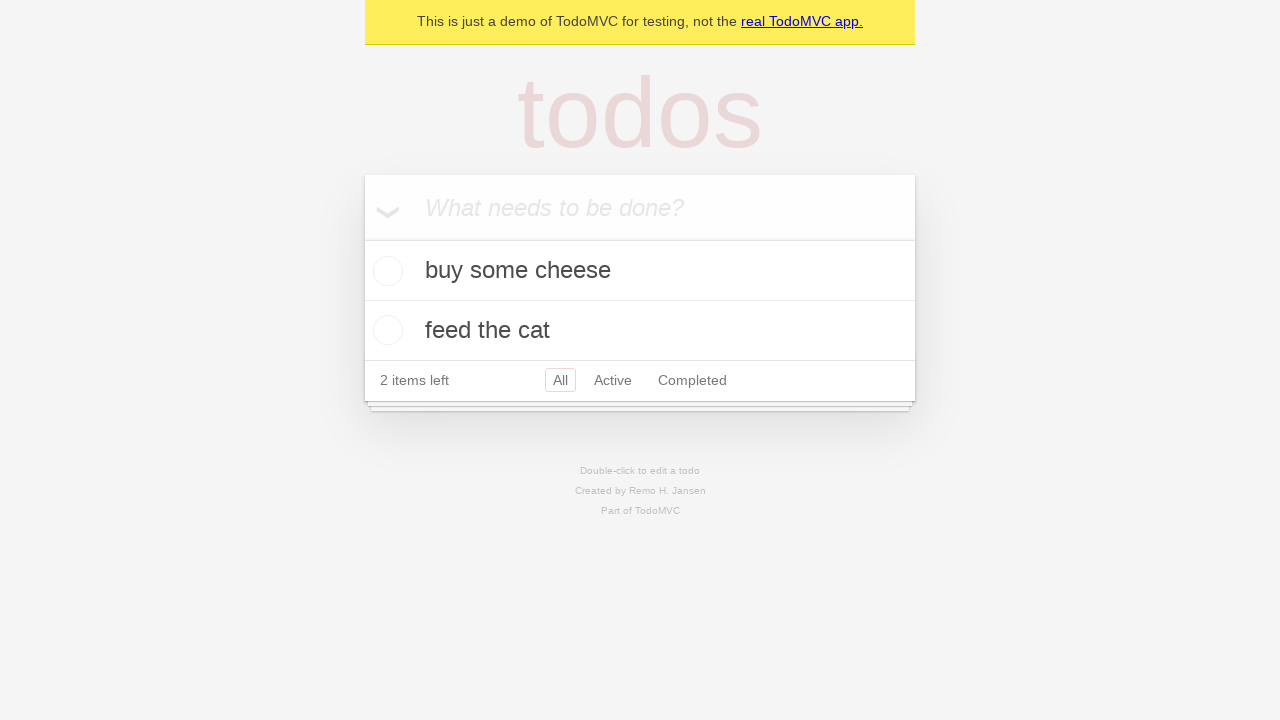